Tests mouse hover interaction by hovering over an expanding div element to reveal a hidden link, then clicking the link.

Starting URL: https://testpages.herokuapp.com/styled/expandingdiv.html

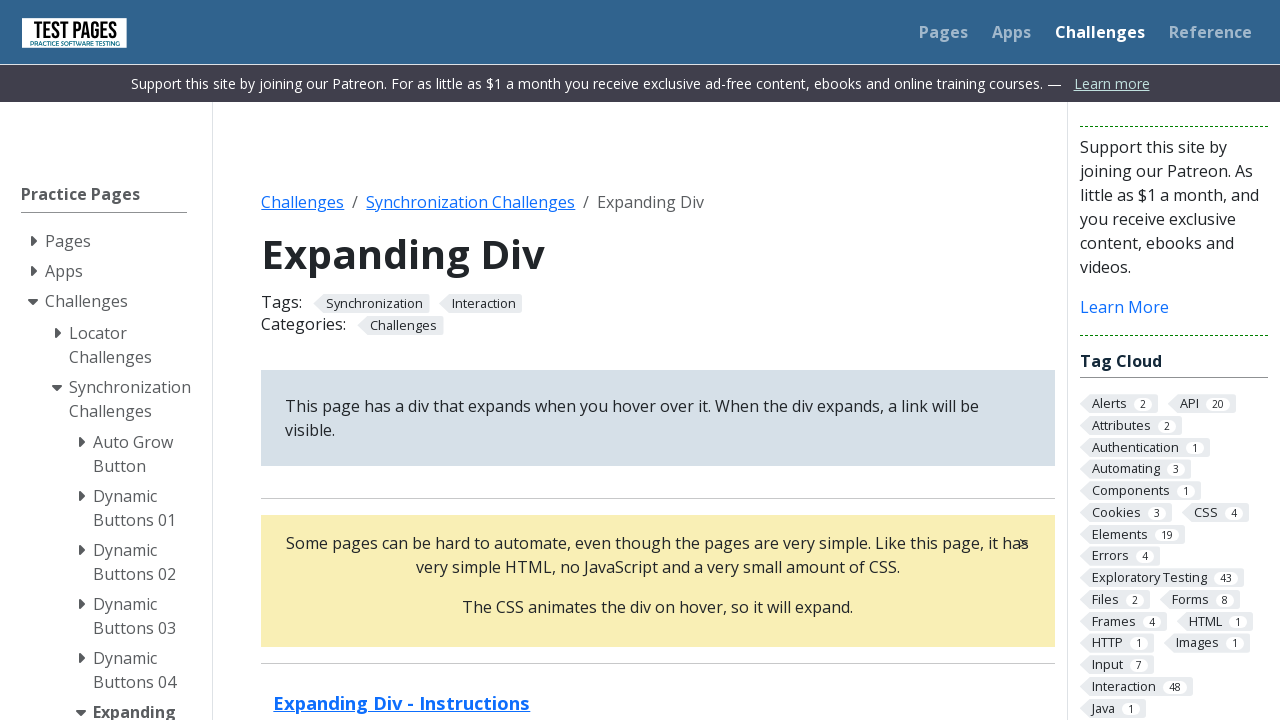

Navigated to expanding div test page
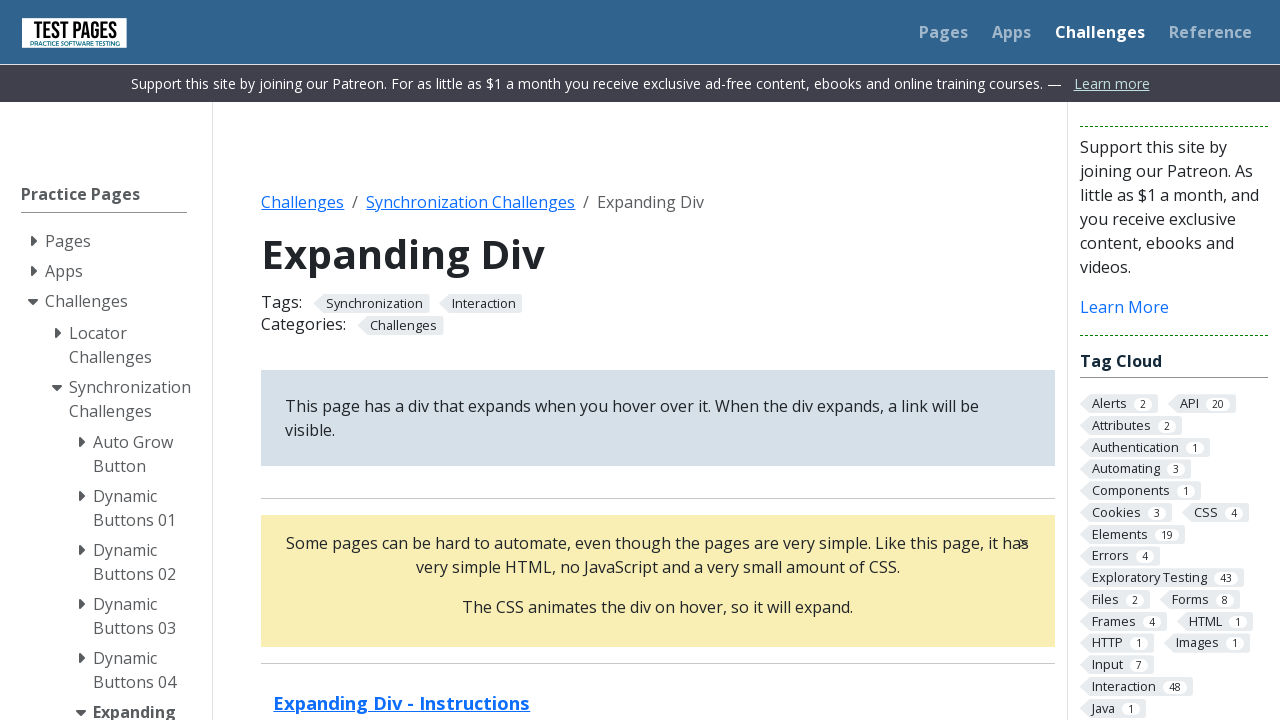

Hovered over expanding div element to reveal hidden link at (658, 580) on .expand
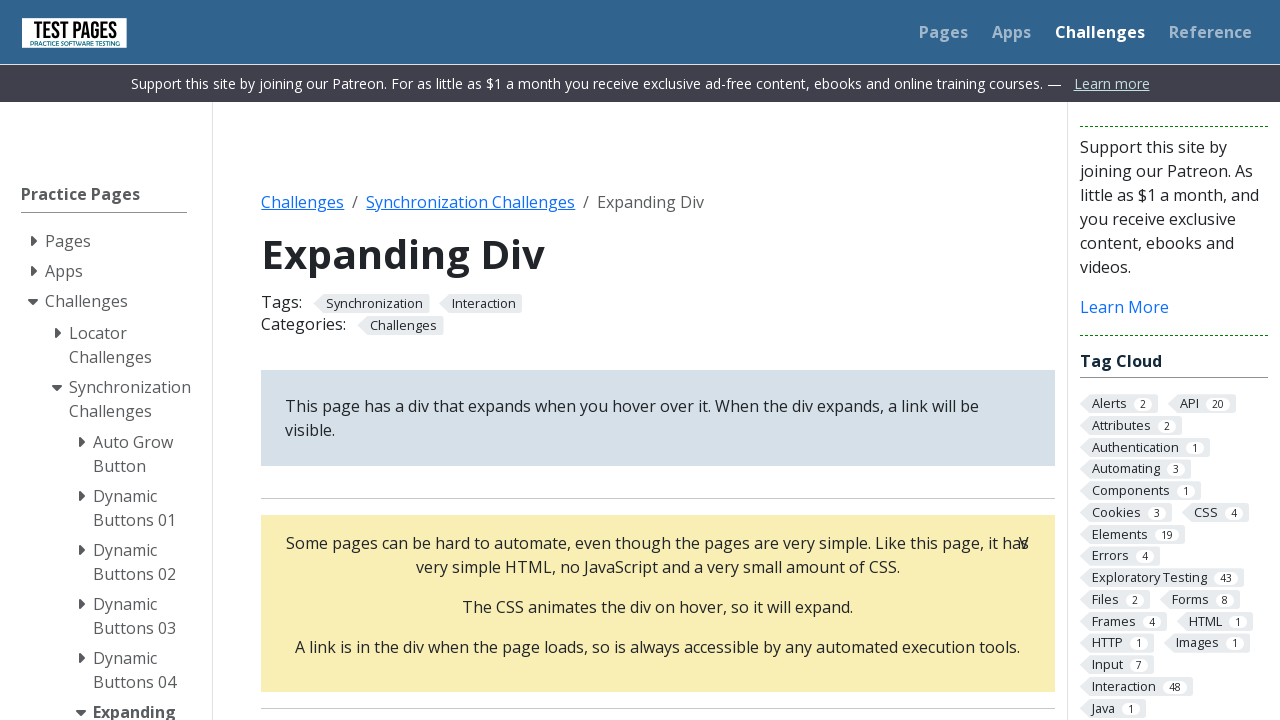

Clicked the link revealed by mouse hover at (658, 360) on .expand a
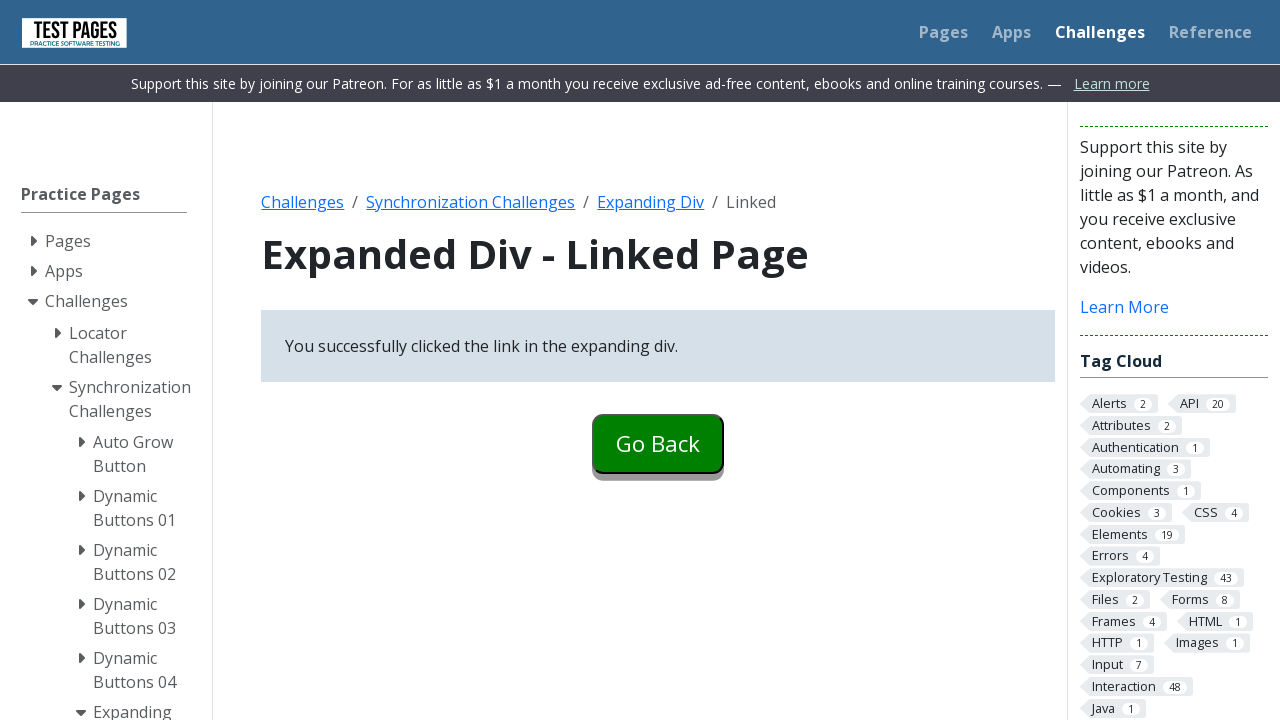

Result page loaded and header confirmed
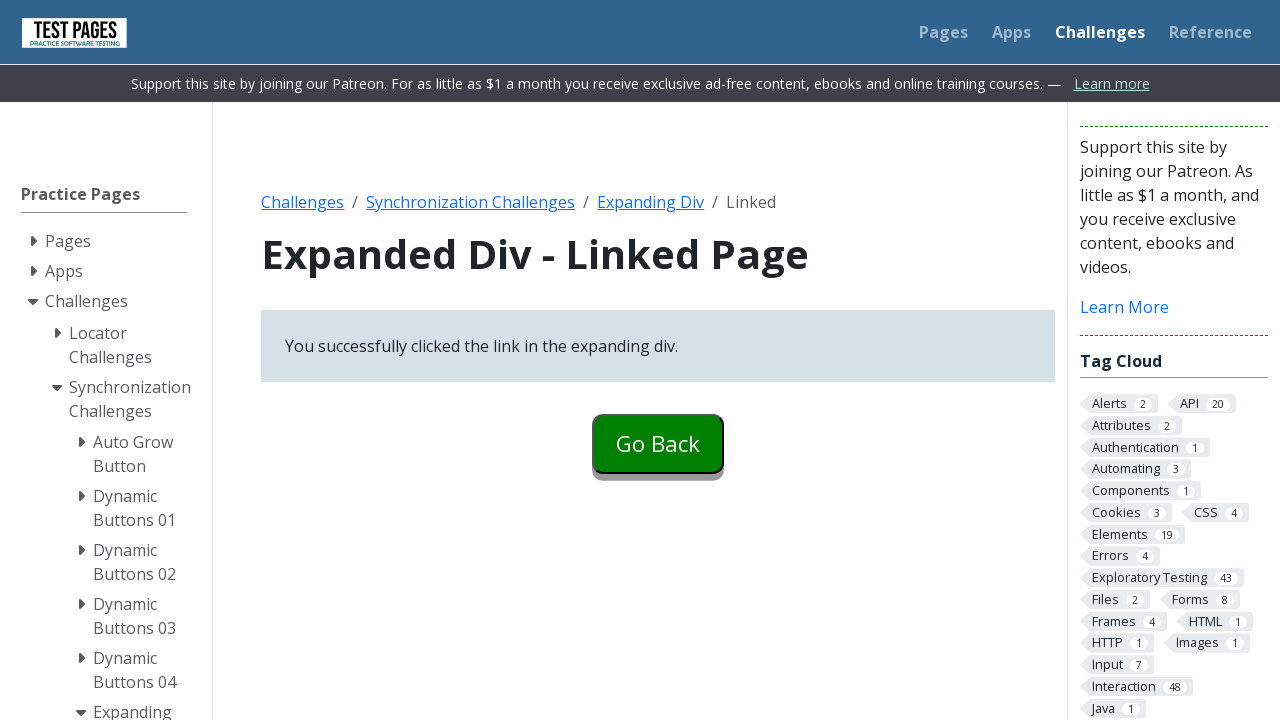

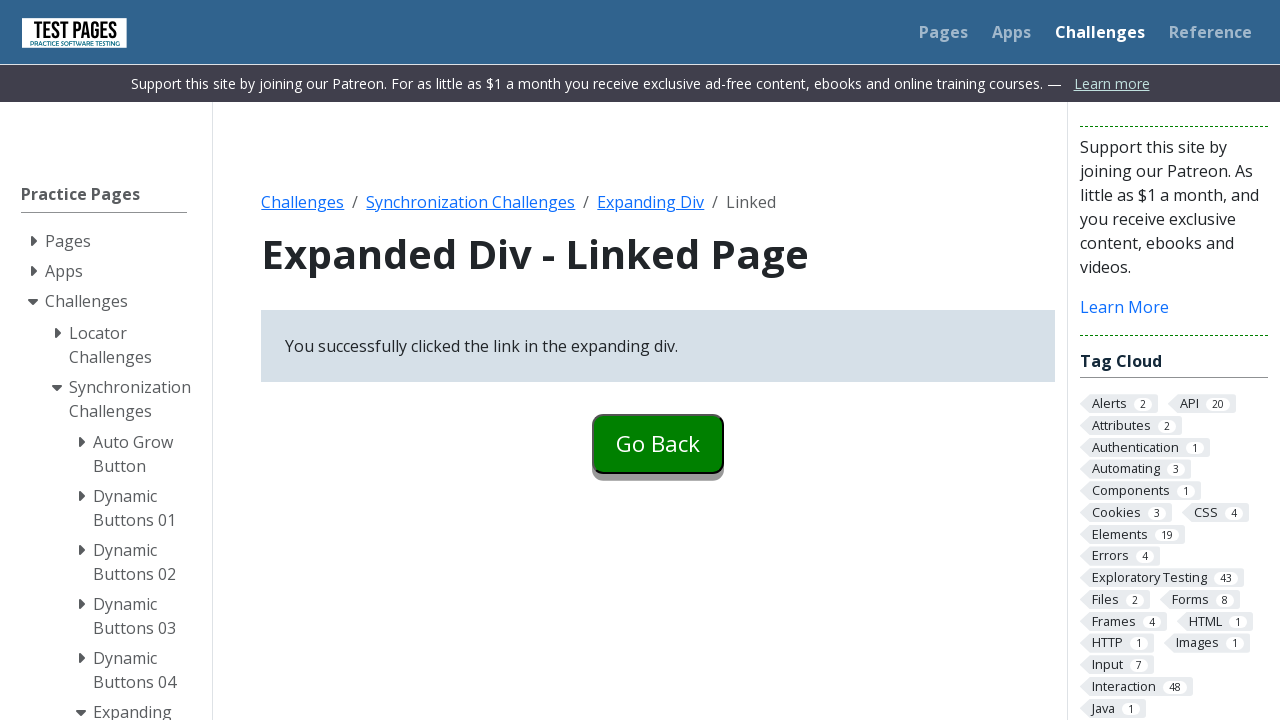